Tests table interaction on a web elements training page by verifying table structure, reading cell values, and clicking a column header to sort the table by price

Starting URL: https://training-support.net/webelements/tables

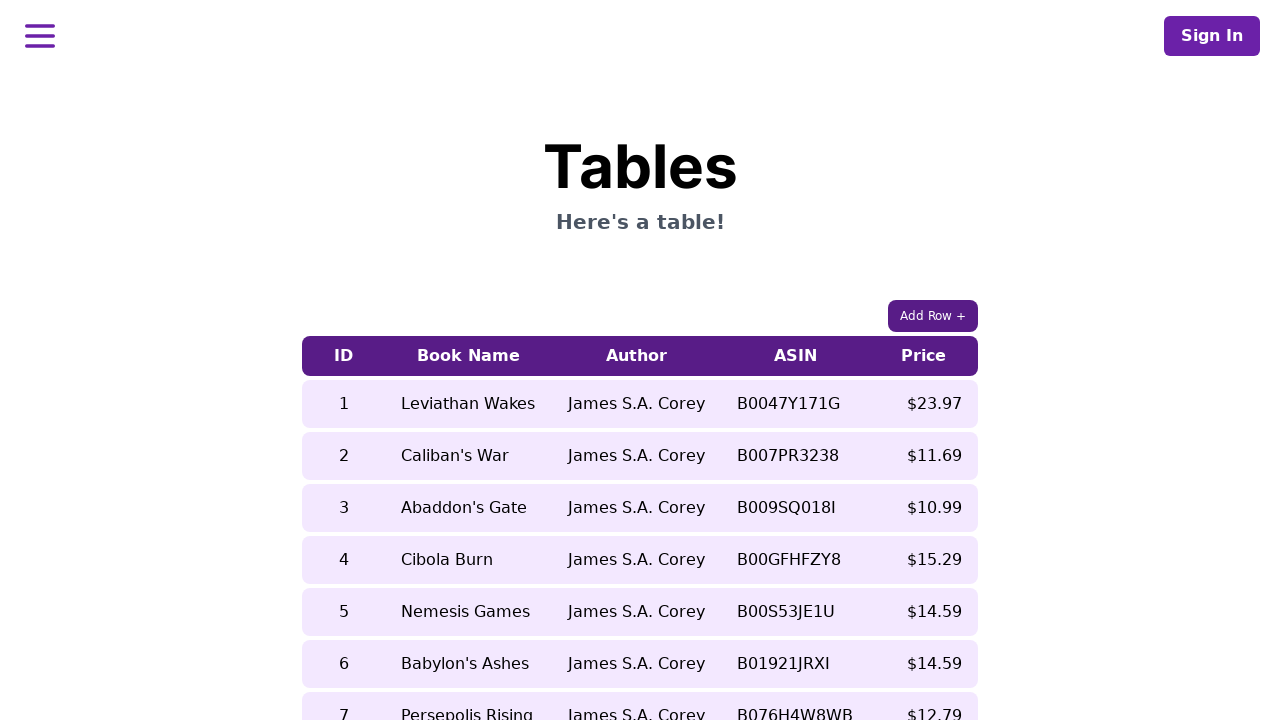

Waited for table body rows to load
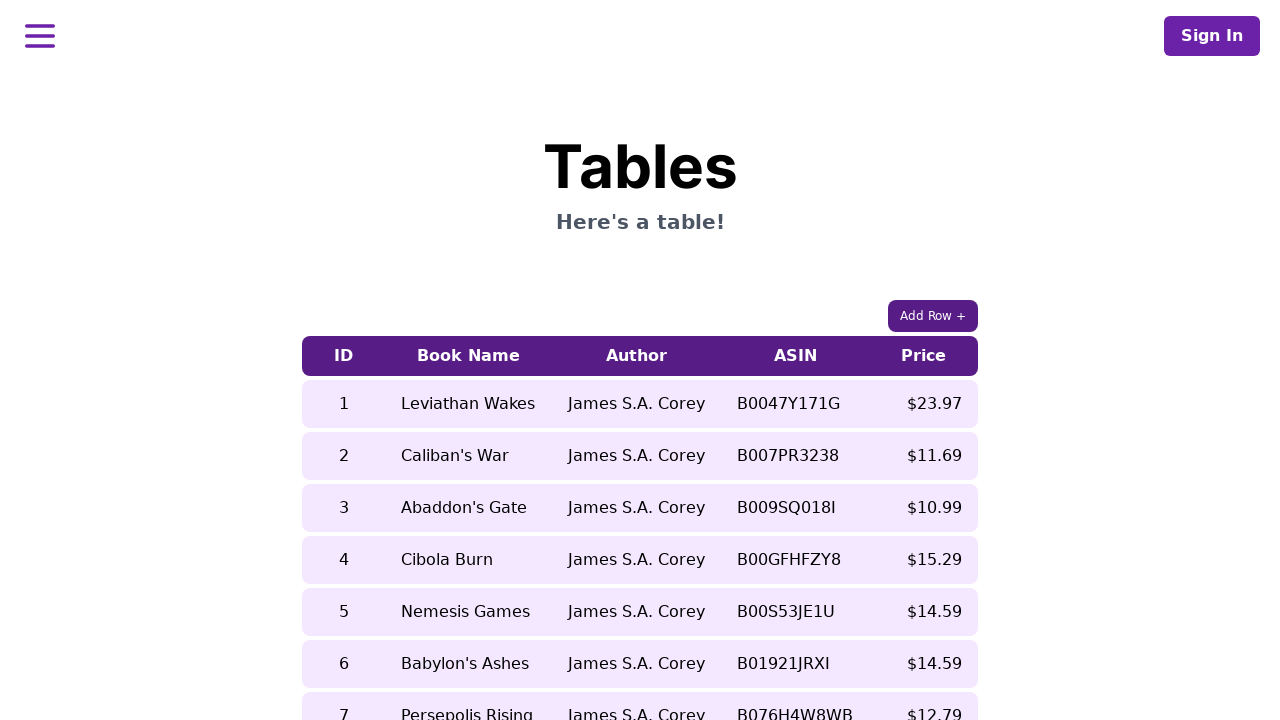

Clicked Price column header (5th column) to sort table at (924, 356) on xpath=//table/thead/tr/th[5]
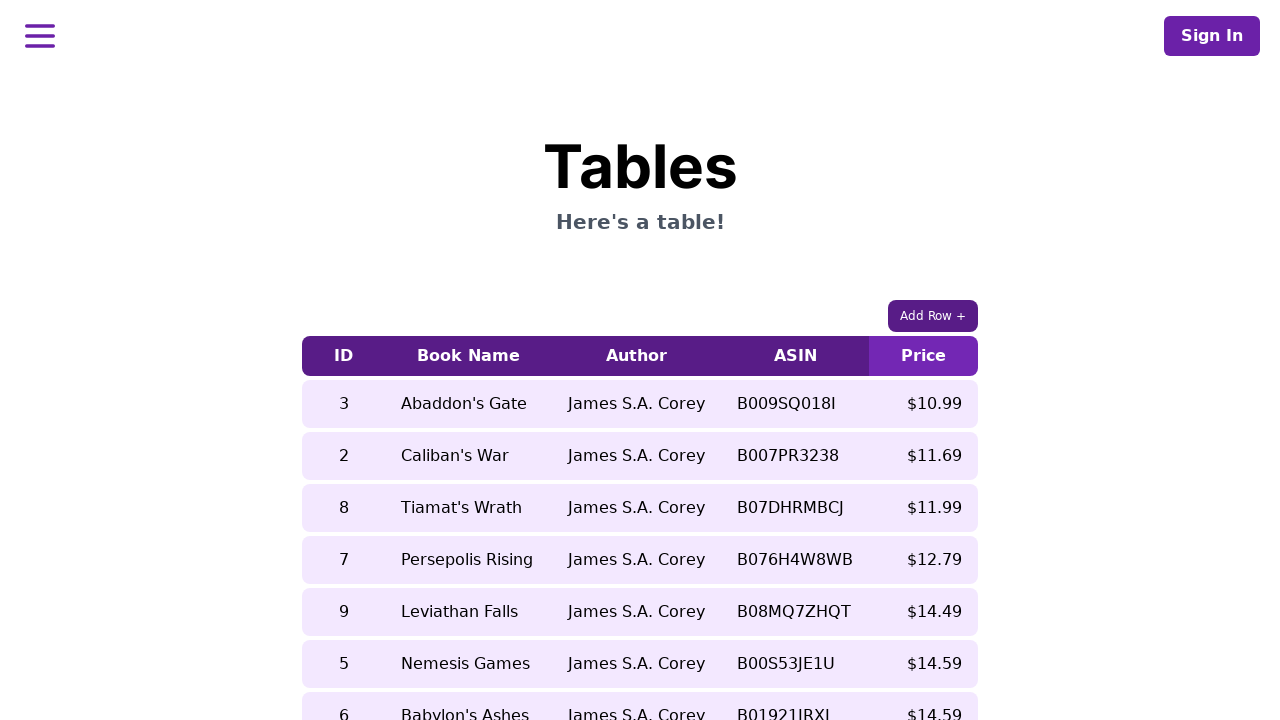

Waited 500ms for table to update after sorting
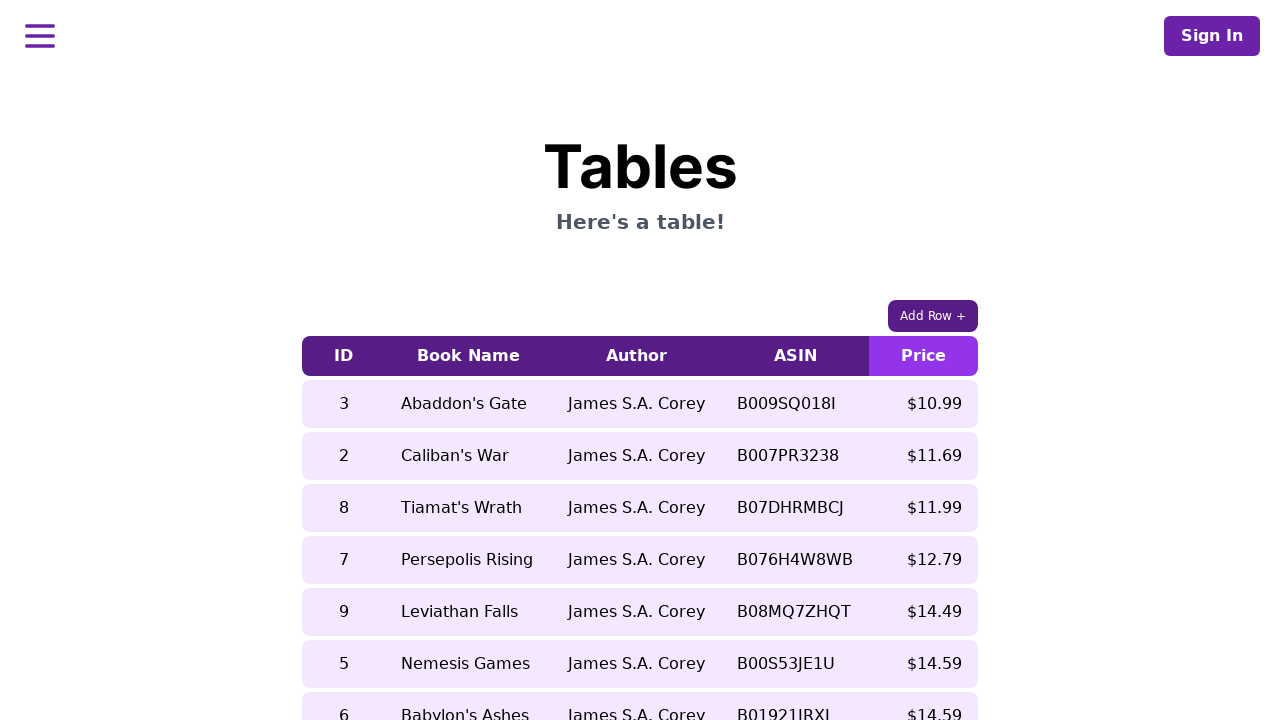

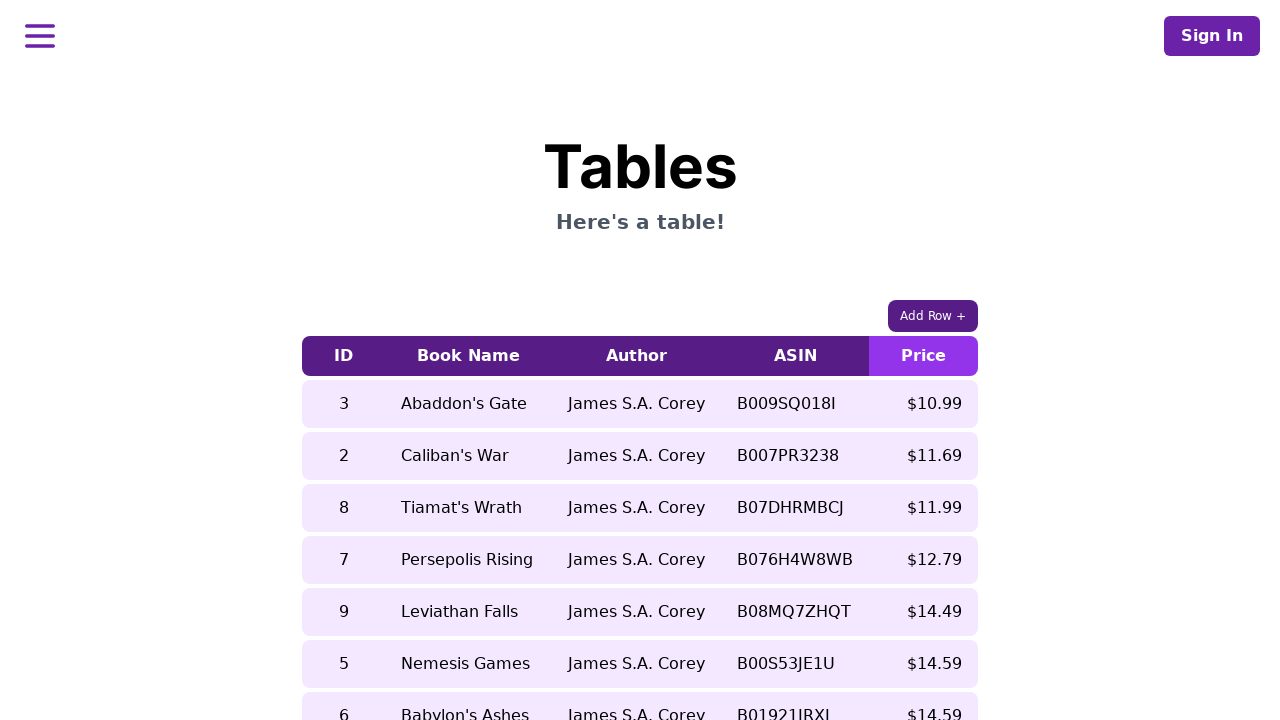